Tests clicking on the "About us" button using different click methods, navigating back and forth multiple times

Starting URL: https://codefish.io

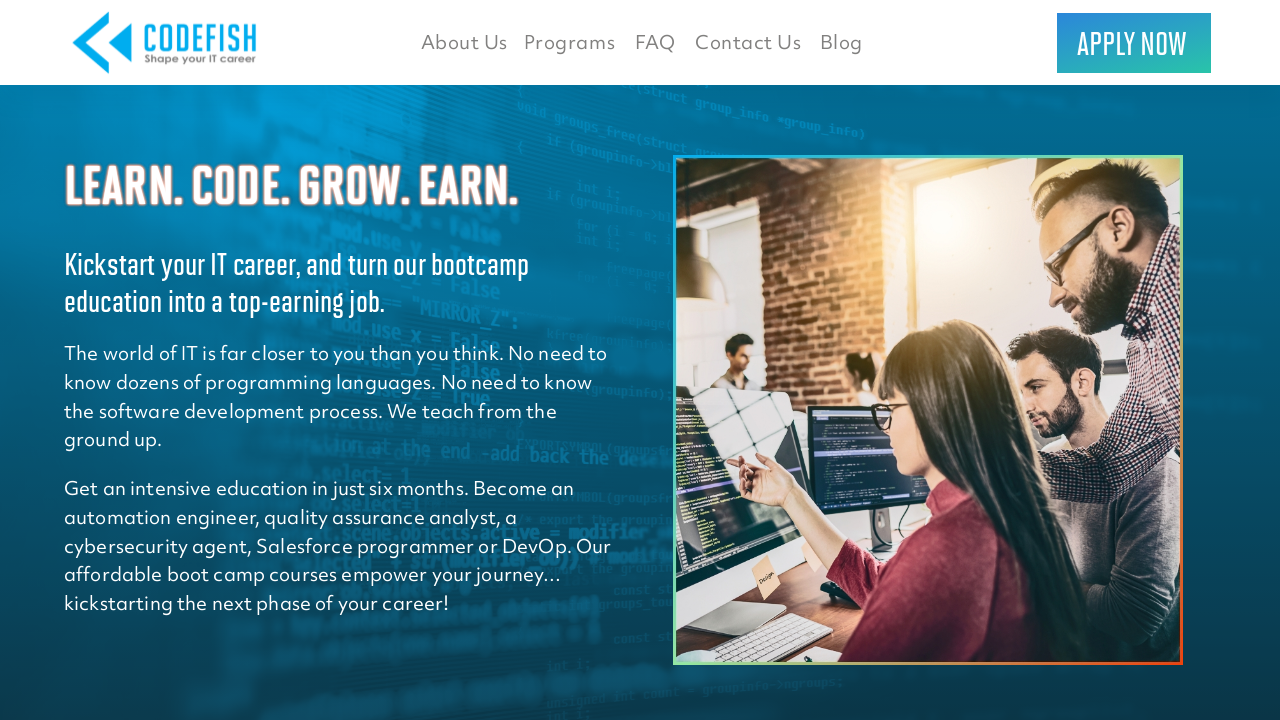

Clicked 'About us' button using XPath selector at (464, 42) on xpath=//button[.='About us']
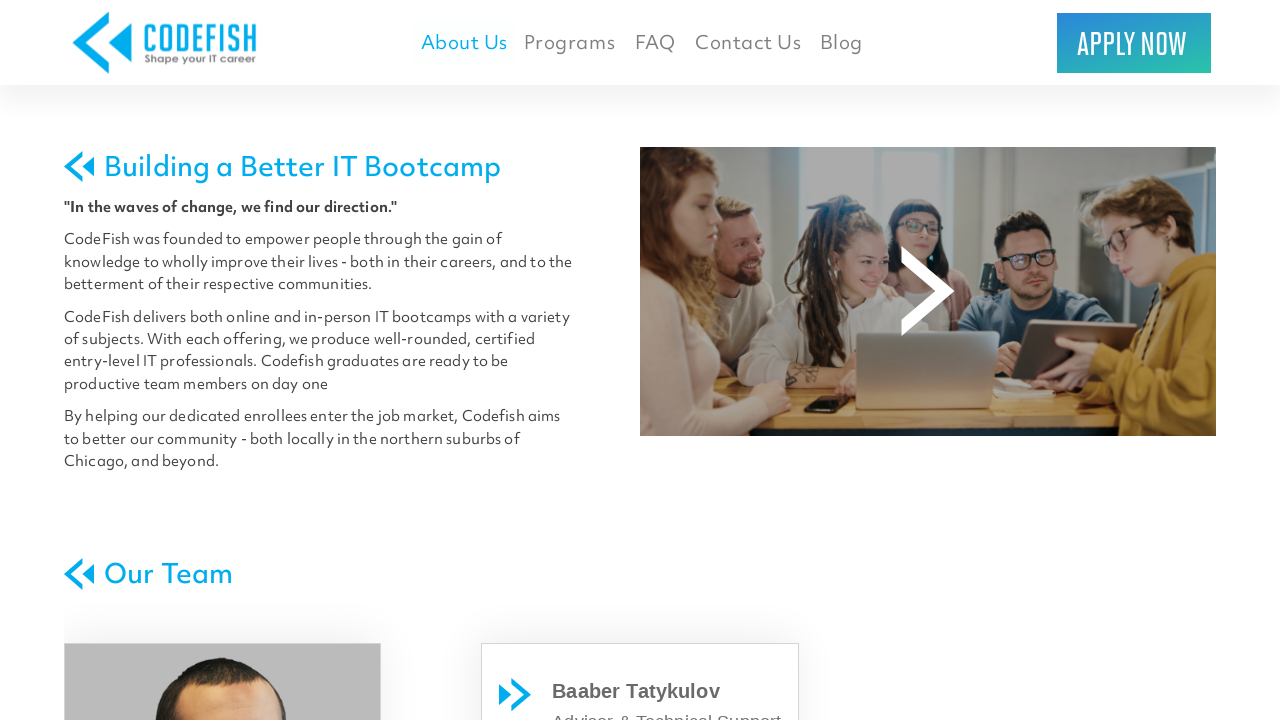

Page loaded after clicking 'About us'
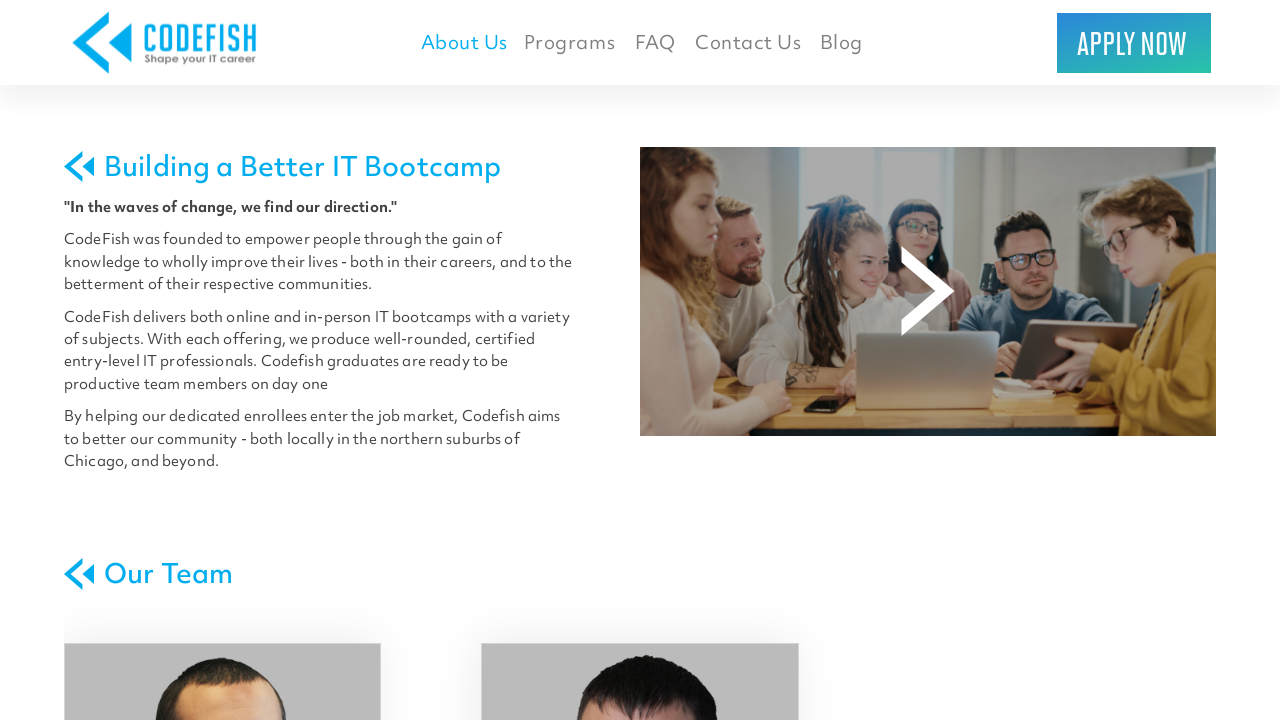

Navigated back to previous page
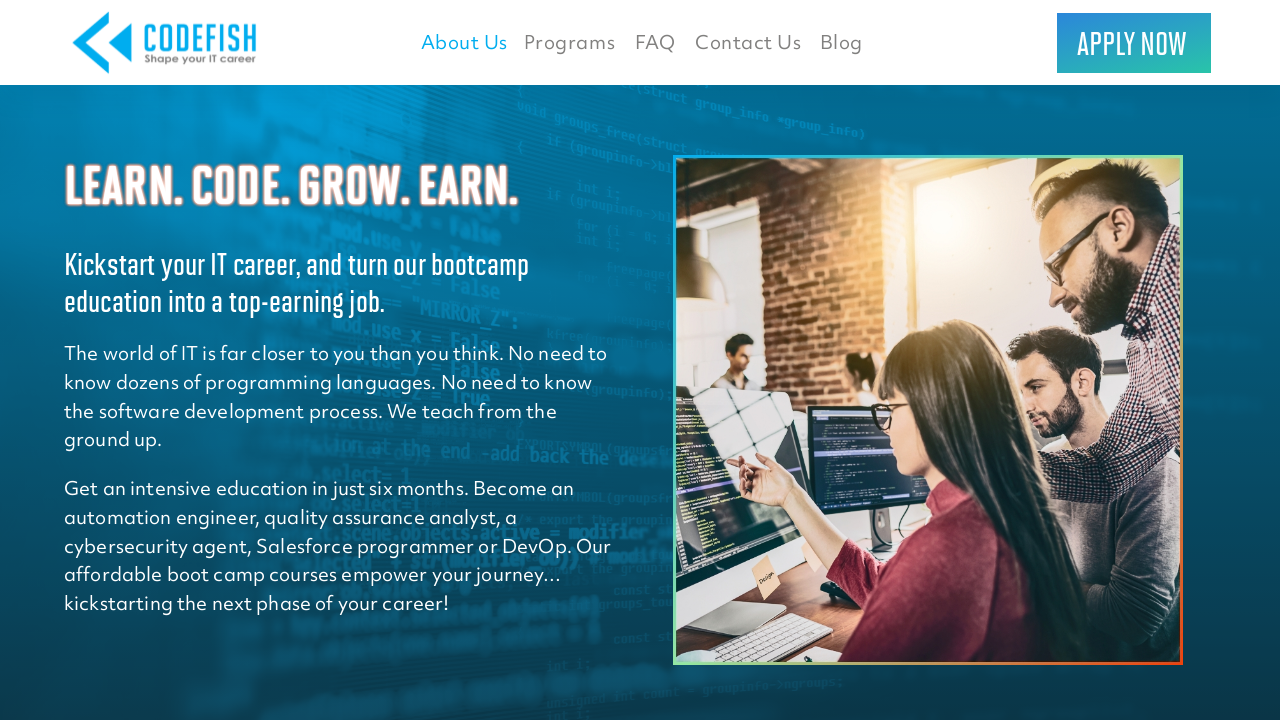

Previous page loaded after navigation back
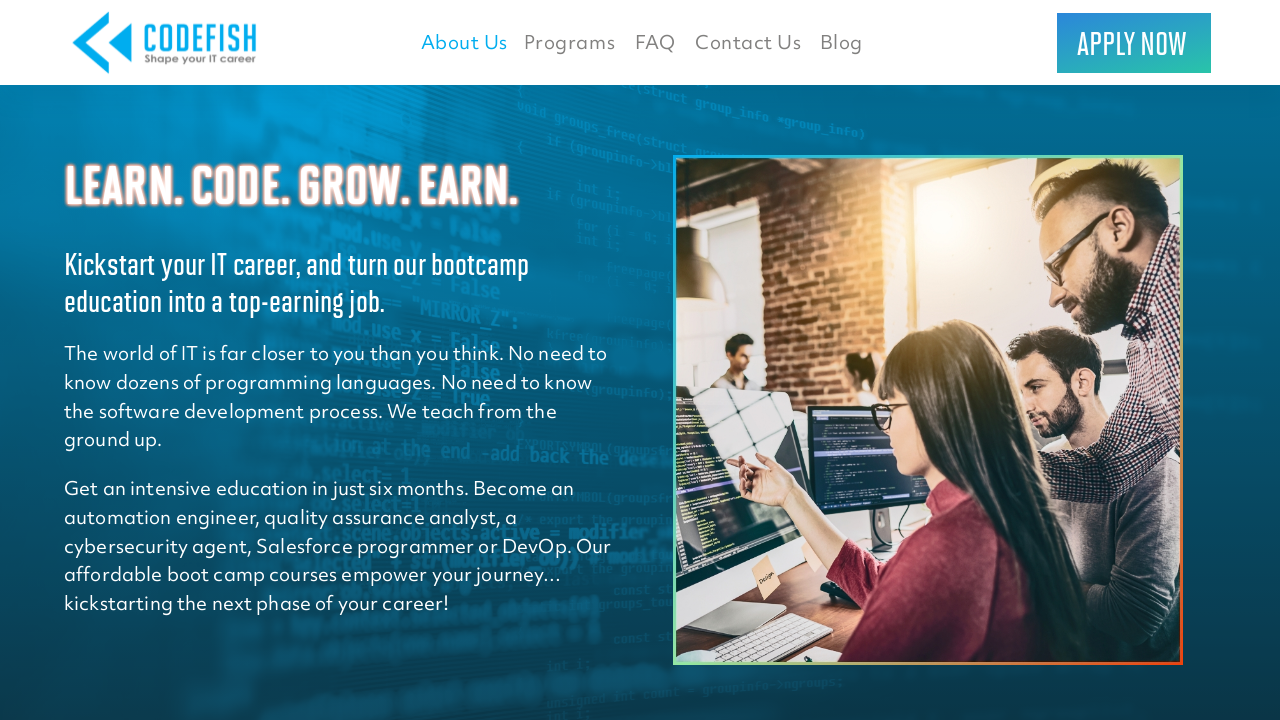

Clicked 'About us' button for the second time at (464, 42) on xpath=//button[.='About us']
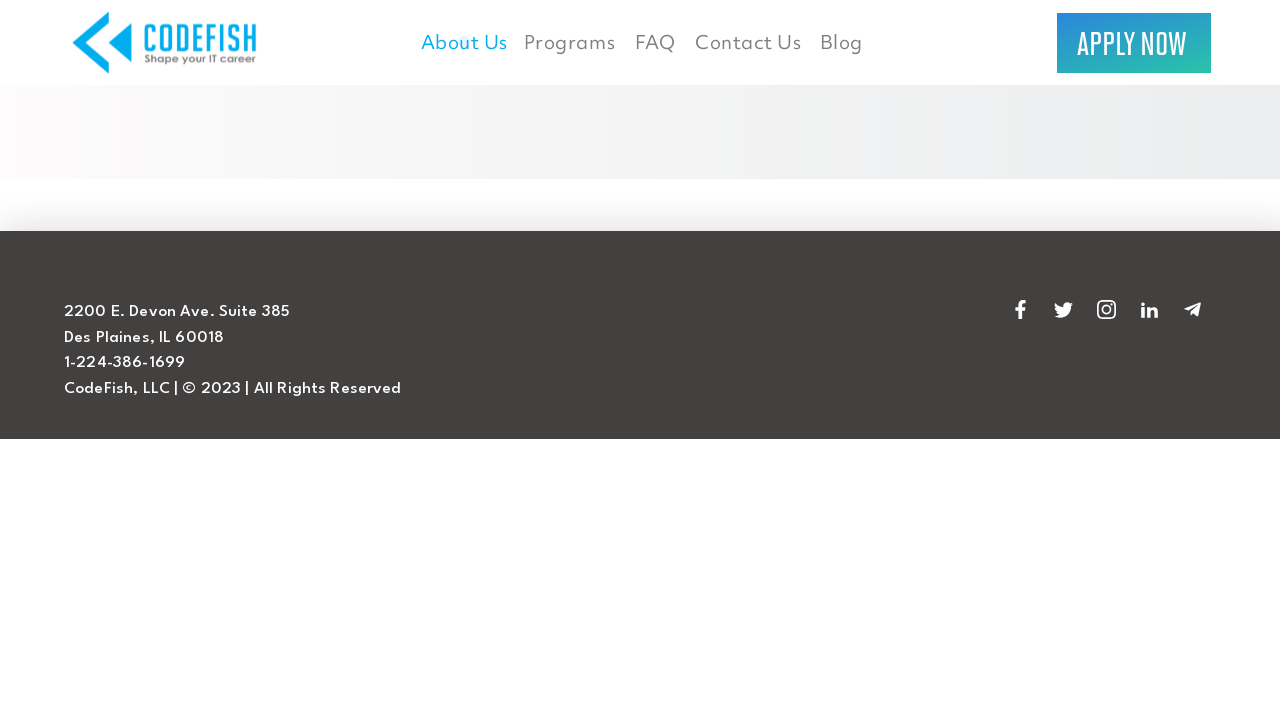

Page loaded after second click on 'About us'
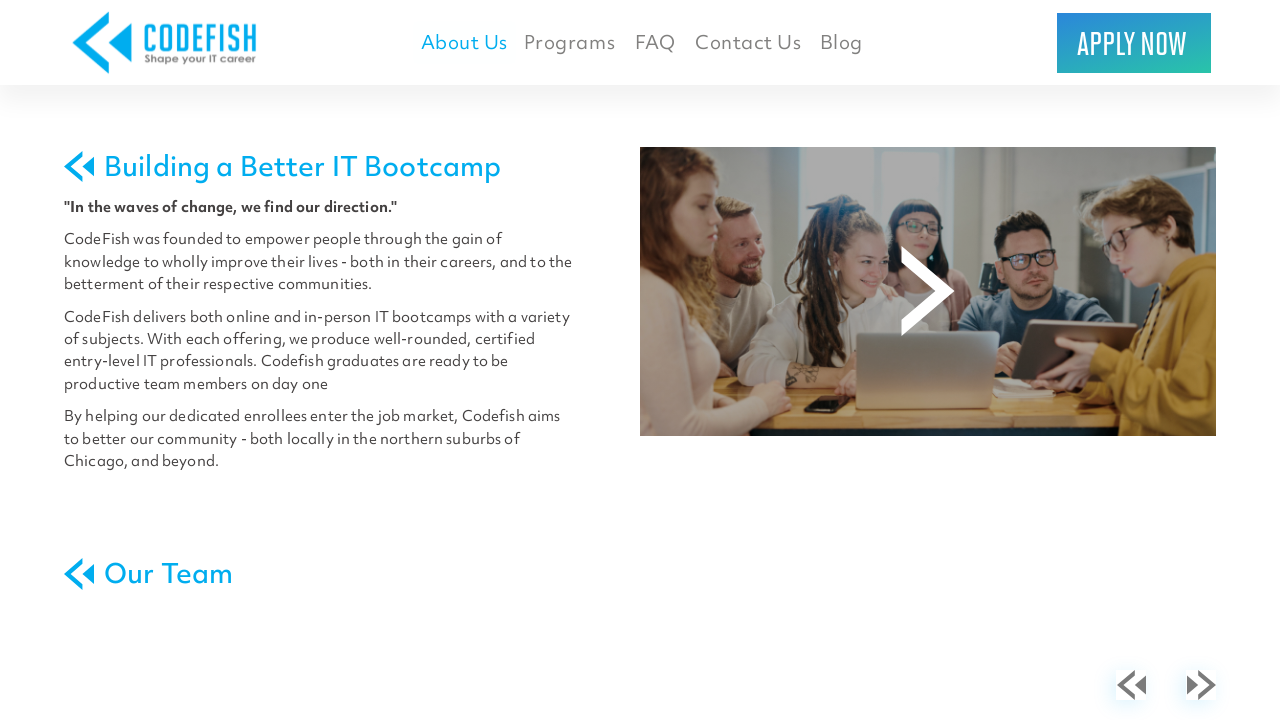

Navigated back to previous page again
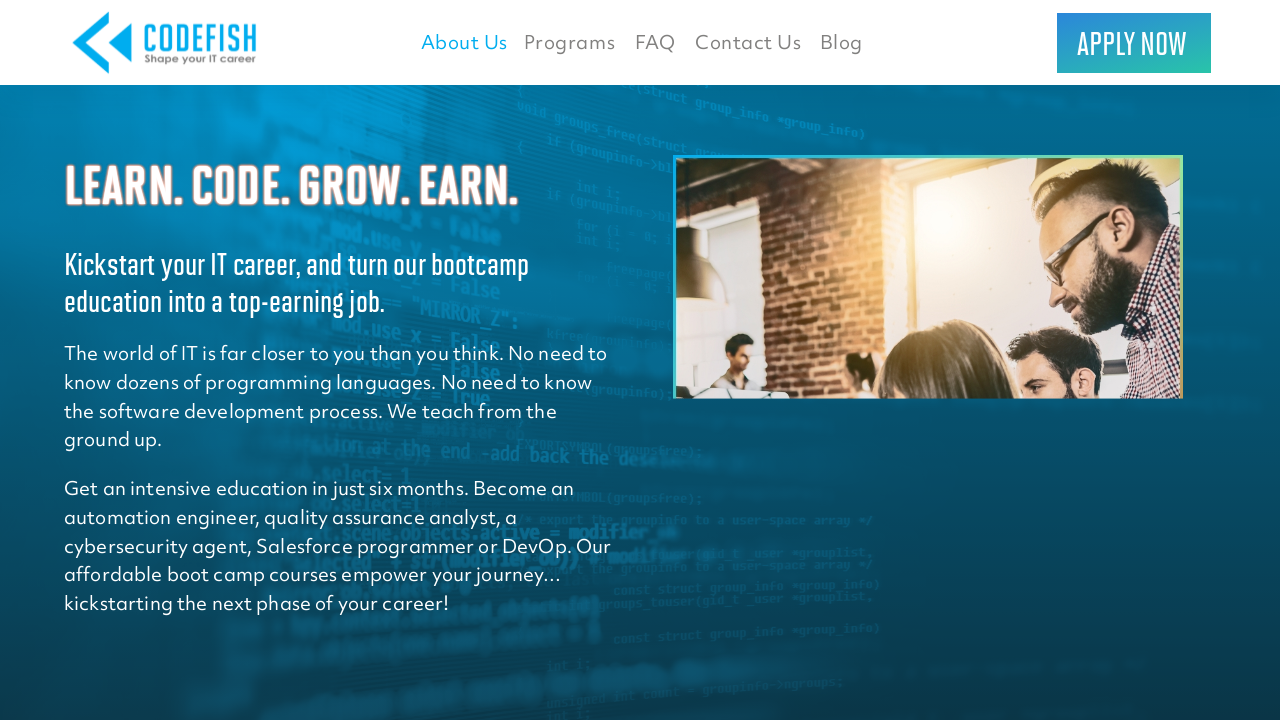

Previous page loaded after second navigation back
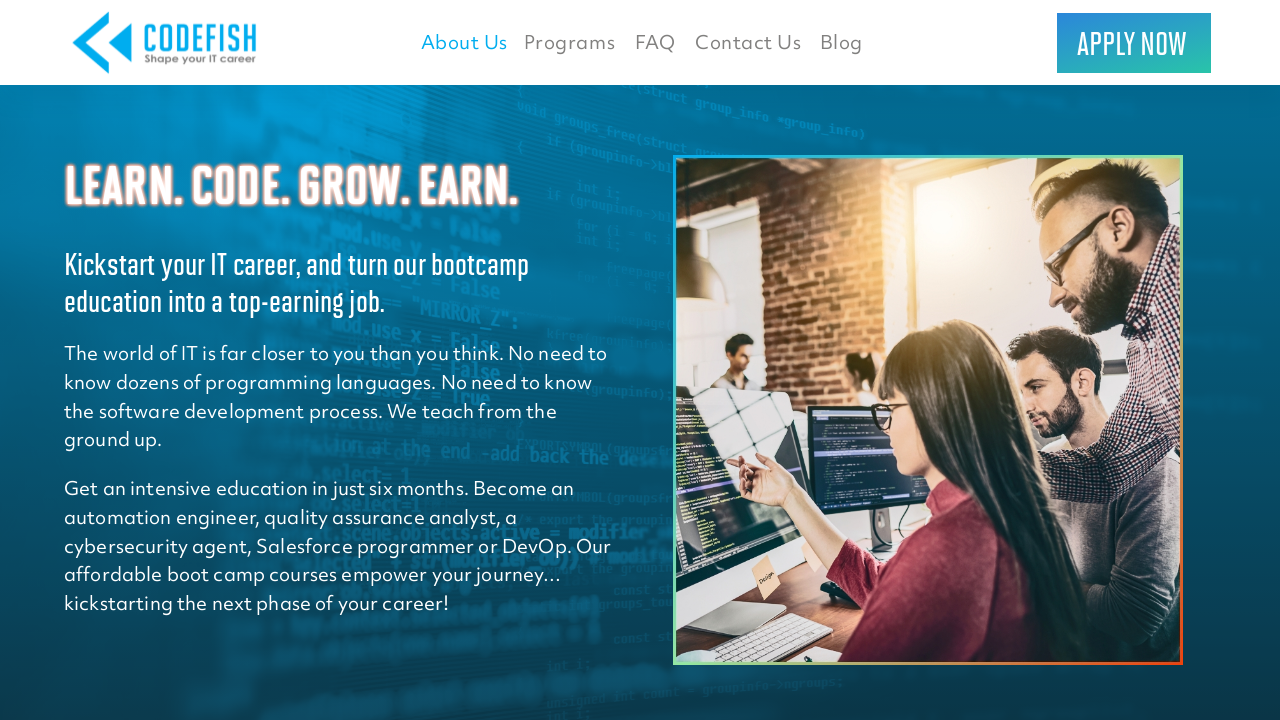

Clicked 'About us' button for the third time at (464, 42) on xpath=//button[.='About us']
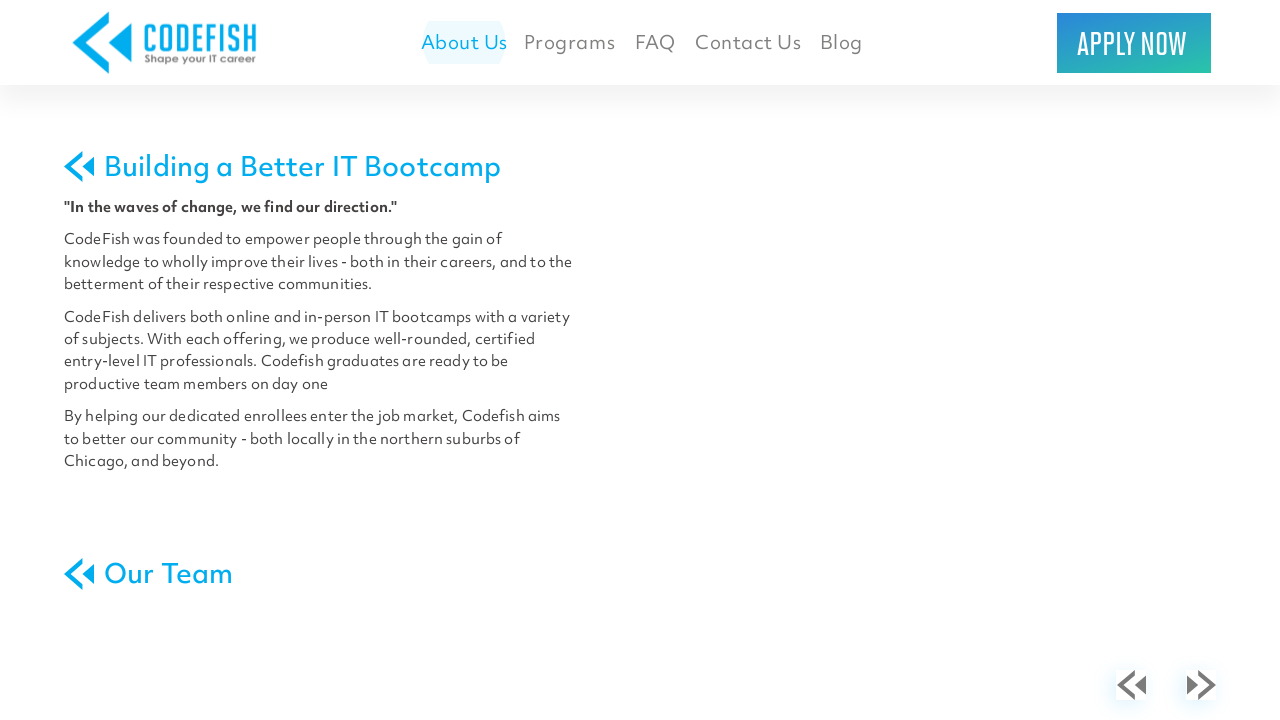

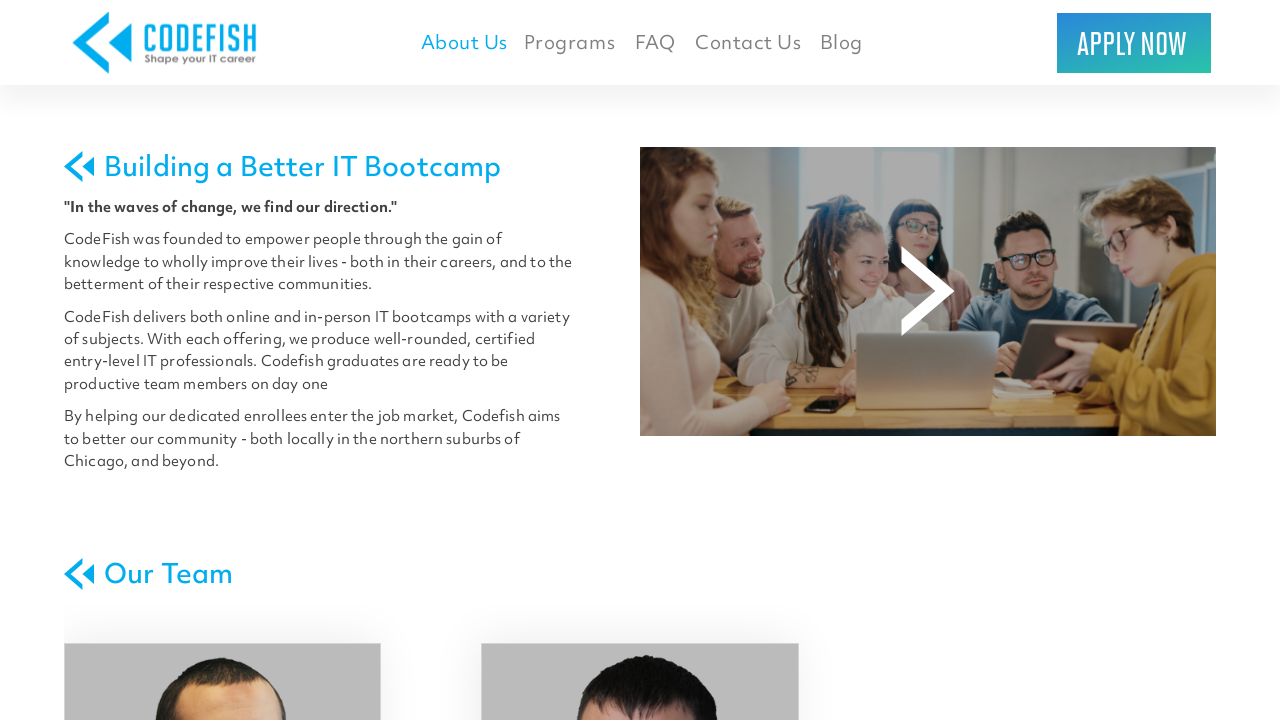